Navigates to jQuery UI website, iterates through sidebar navigation tabs, and clicks on the "Droppable" tab when found.

Starting URL: https://jqueryui.com/

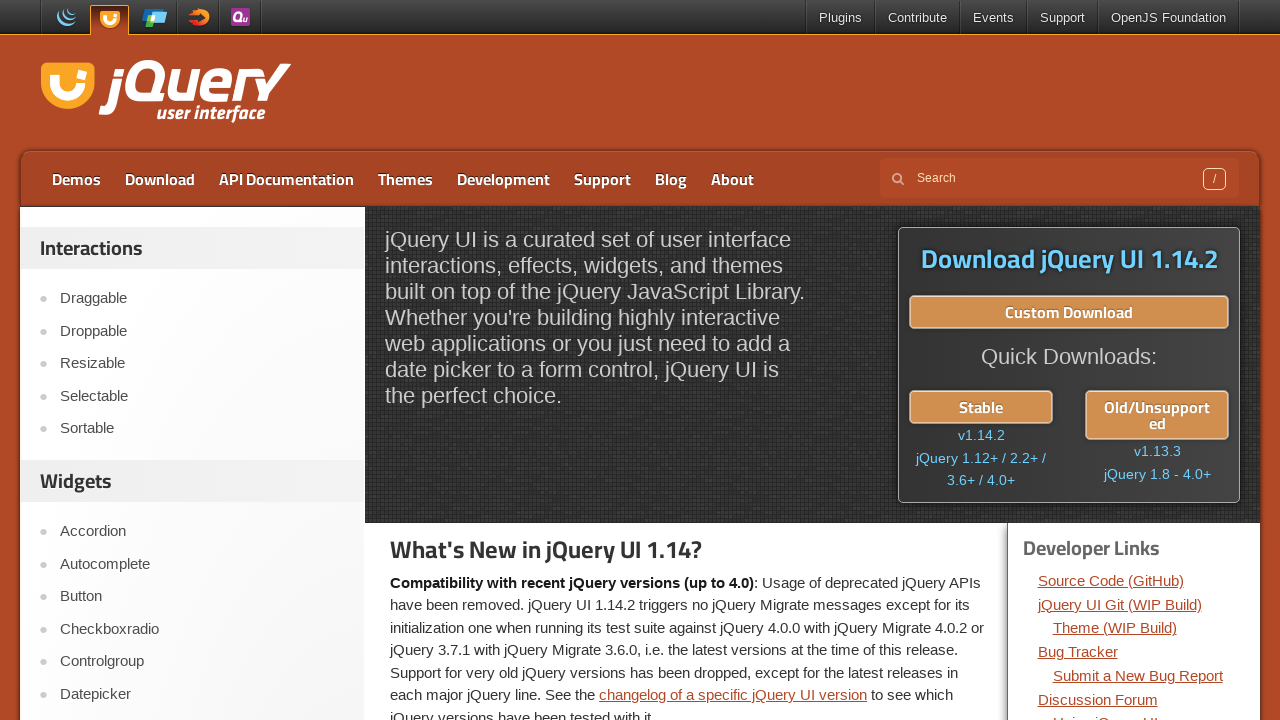

Navigated to jQuery UI website
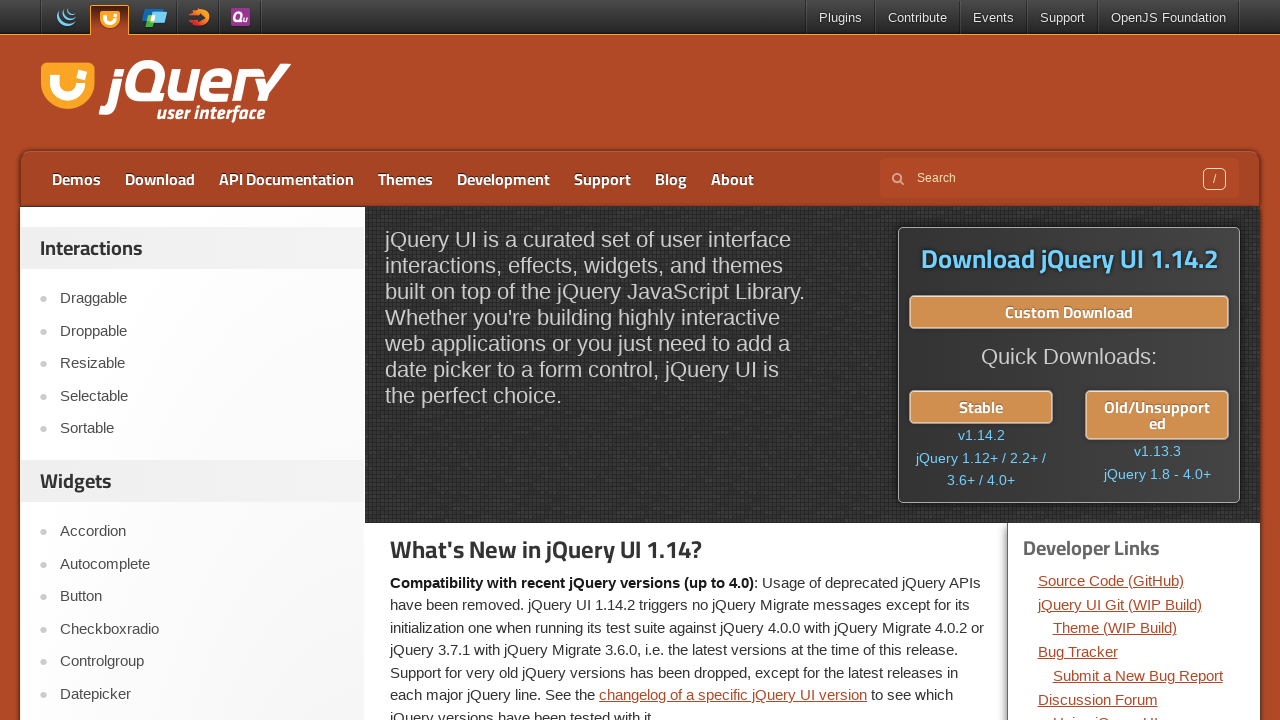

Sidebar navigation tabs loaded
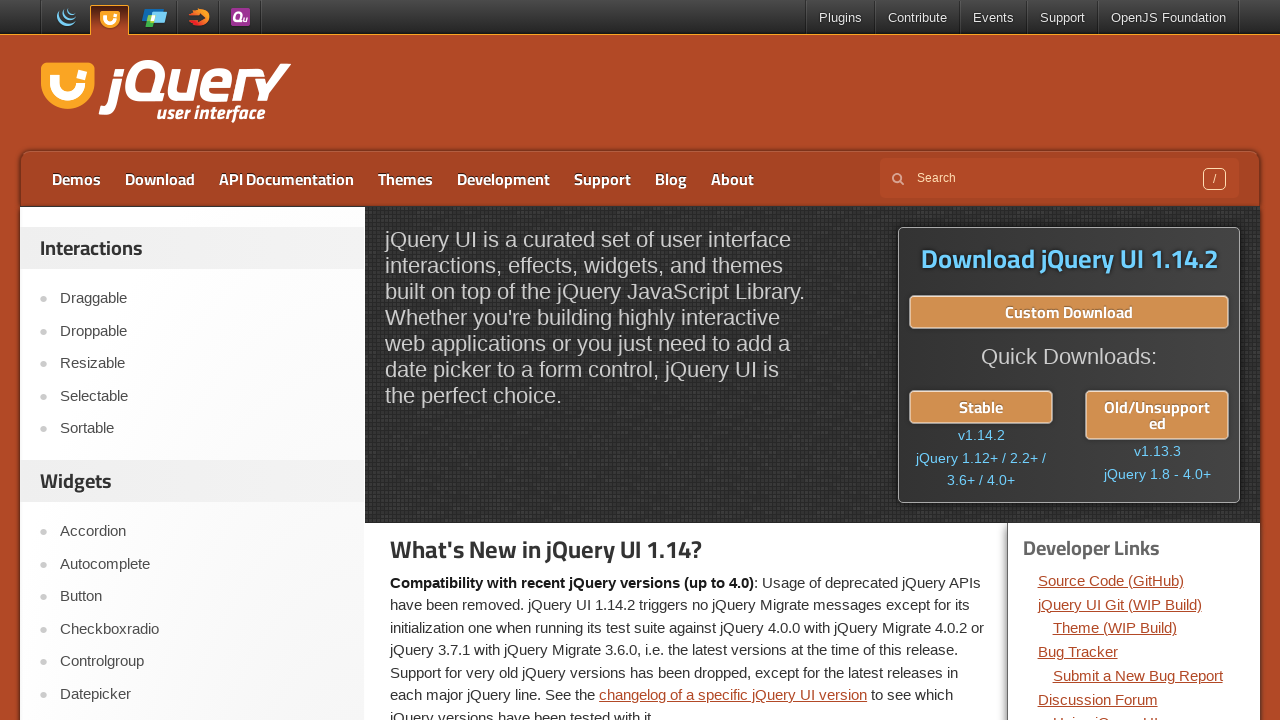

Located all sidebar navigation tabs
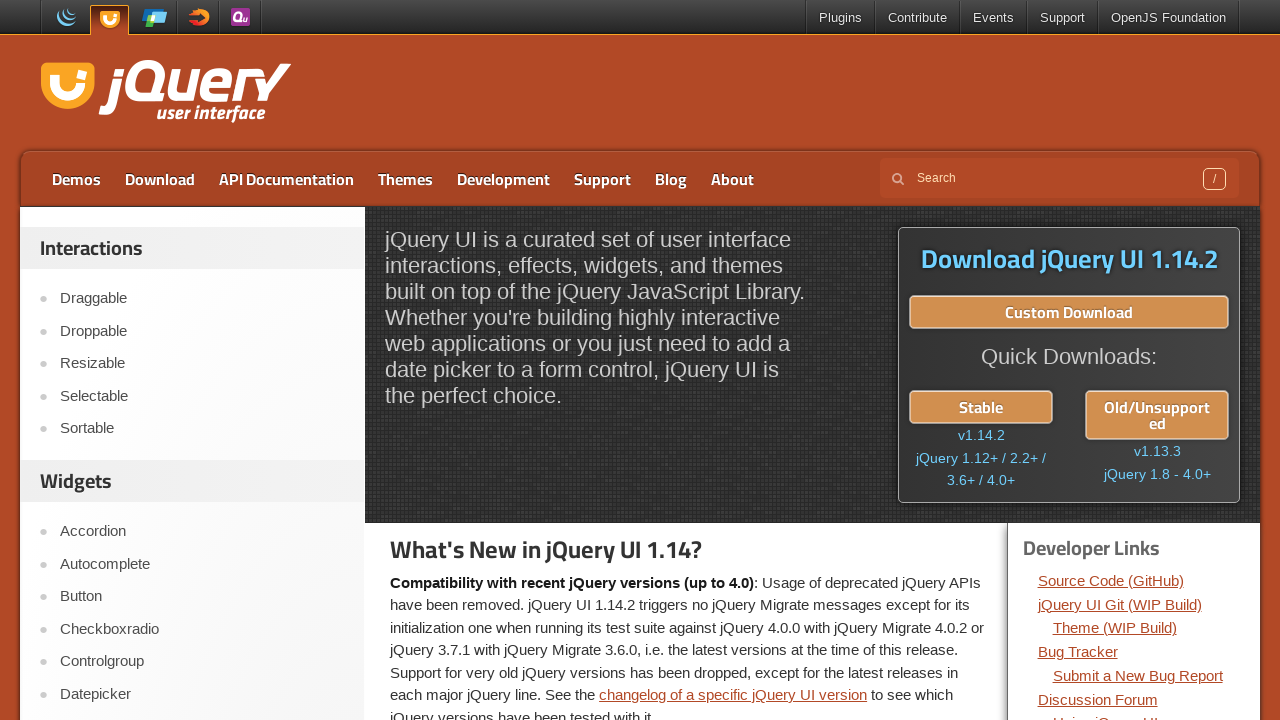

Clicked on 'Droppable' tab in sidebar navigation at (196, 331) on xpath=//div[@id='sidebar']/aside[1]/ul/li >> nth=1
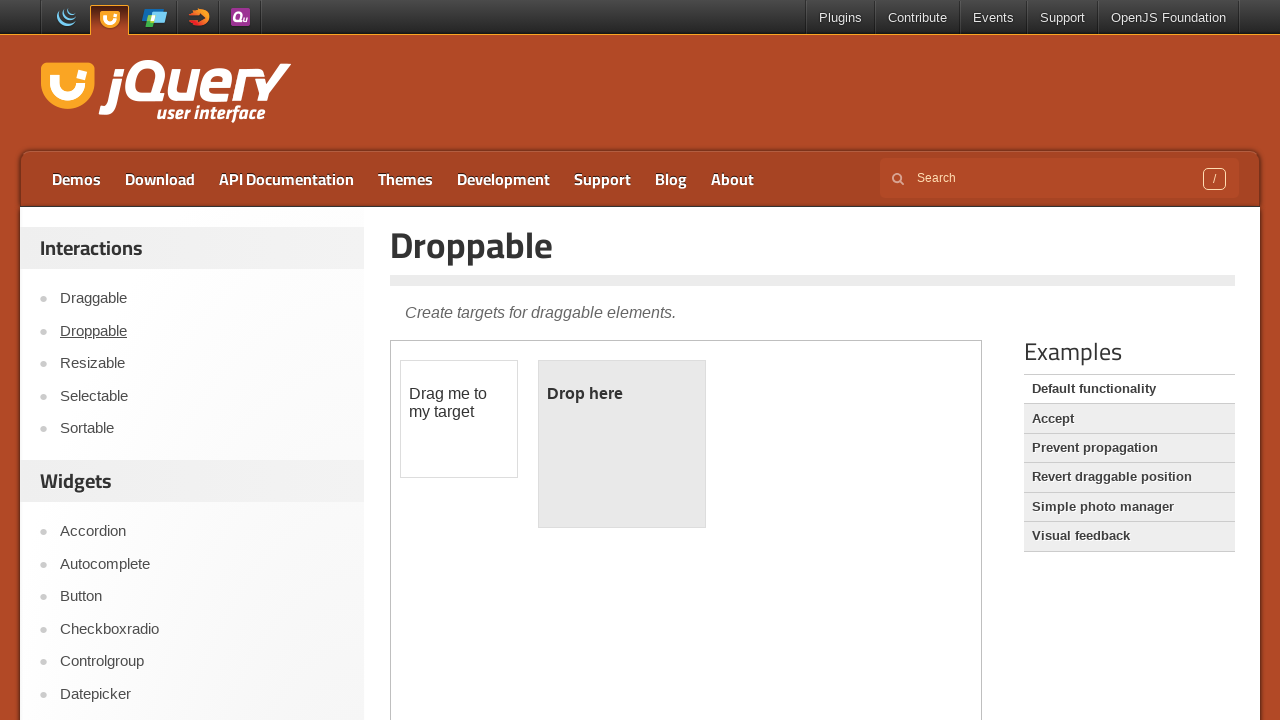

Droppable page loaded successfully
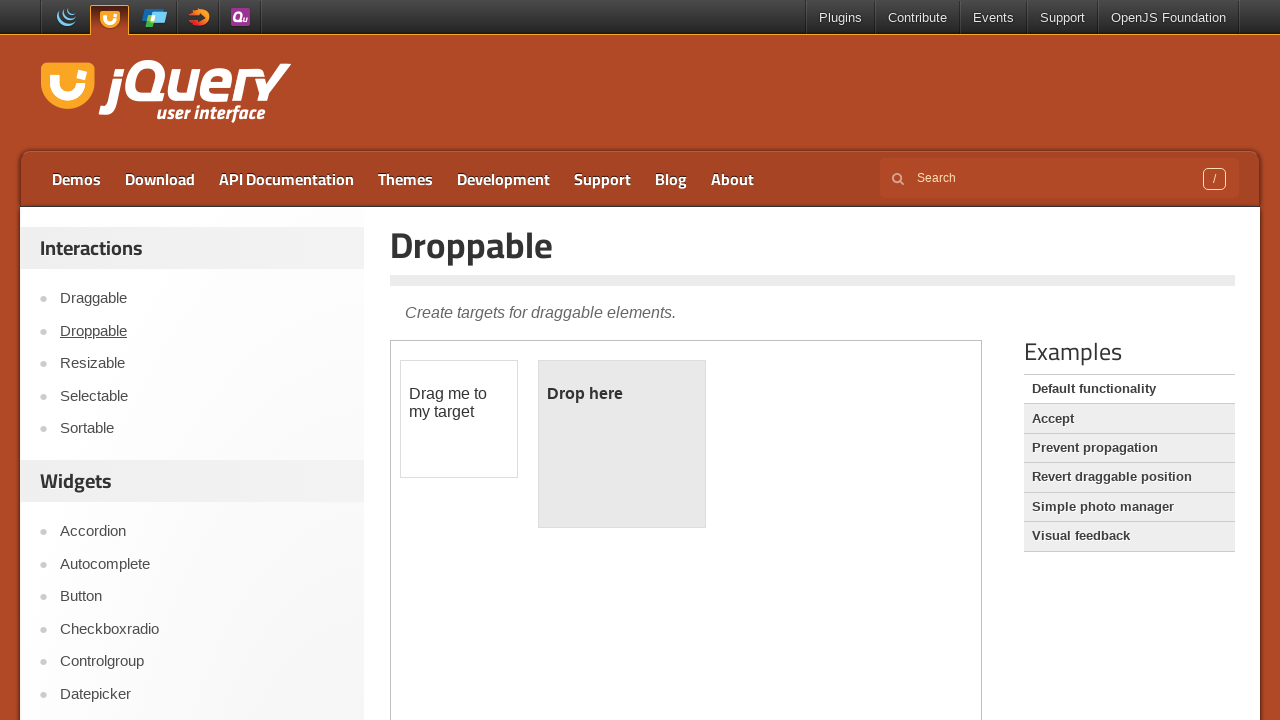

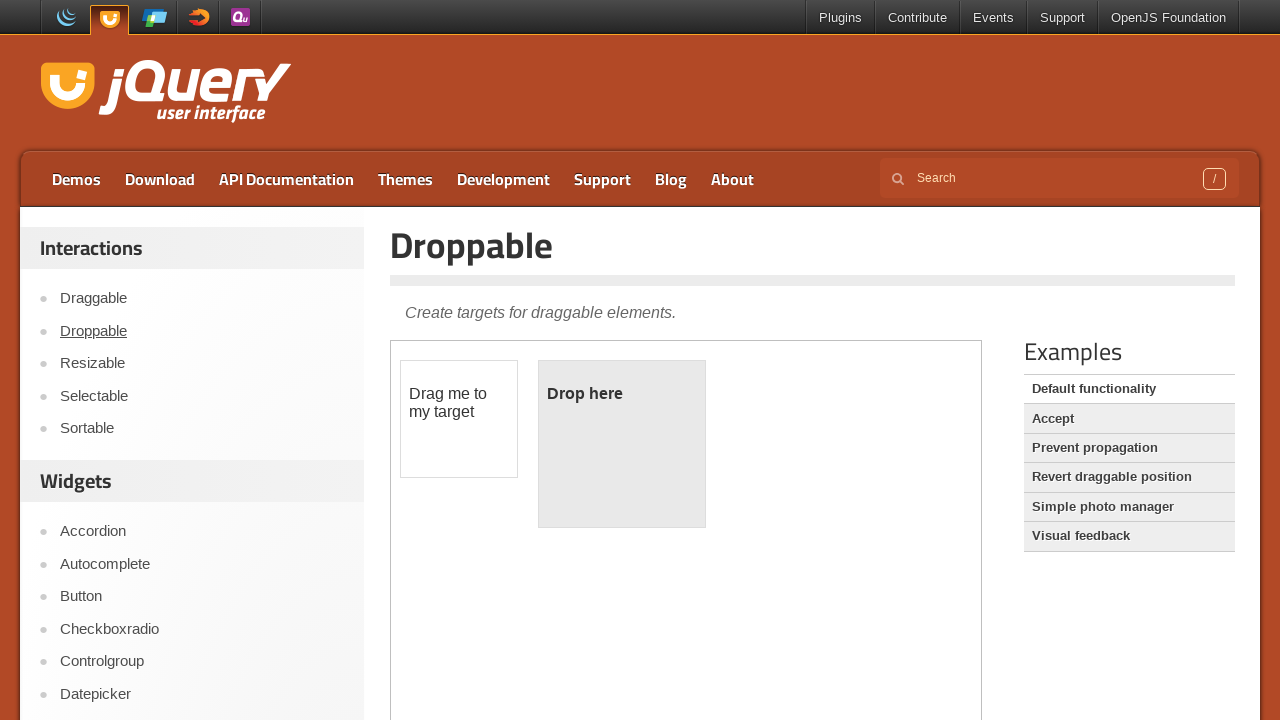